Tests a practice form by filling in name, email, password fields, selecting gender, checking options, submitting the form, then navigating to shop and adding an item to cart

Starting URL: https://rahulshettyacademy.com/angularpractice/

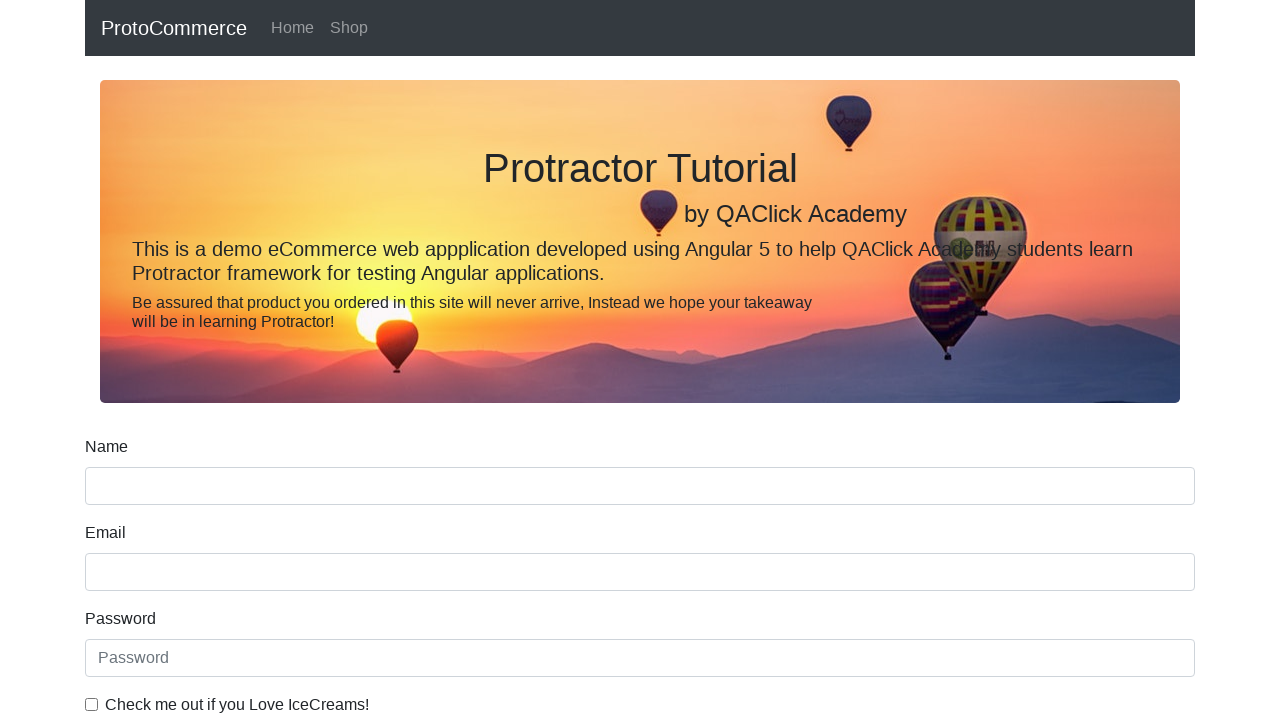

Page loaded with networkidle state
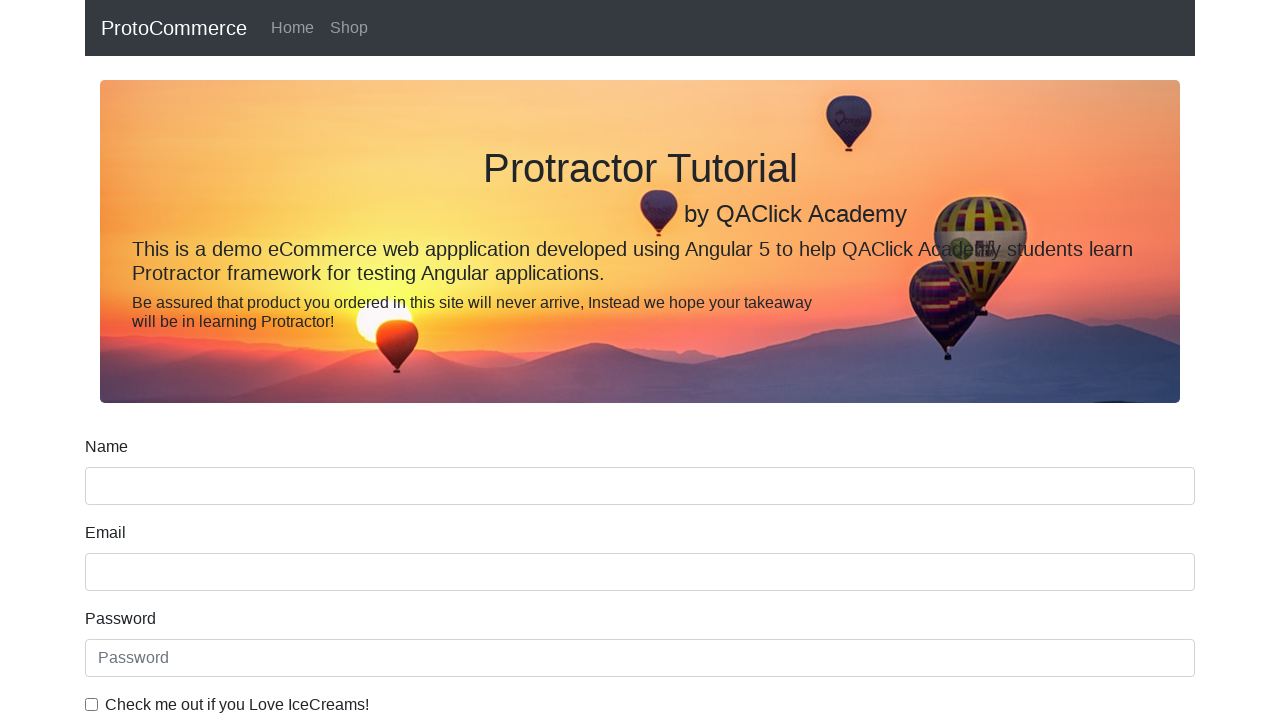

Filled name field with 'Rakesh Varma' on div.form-group input[name='name']
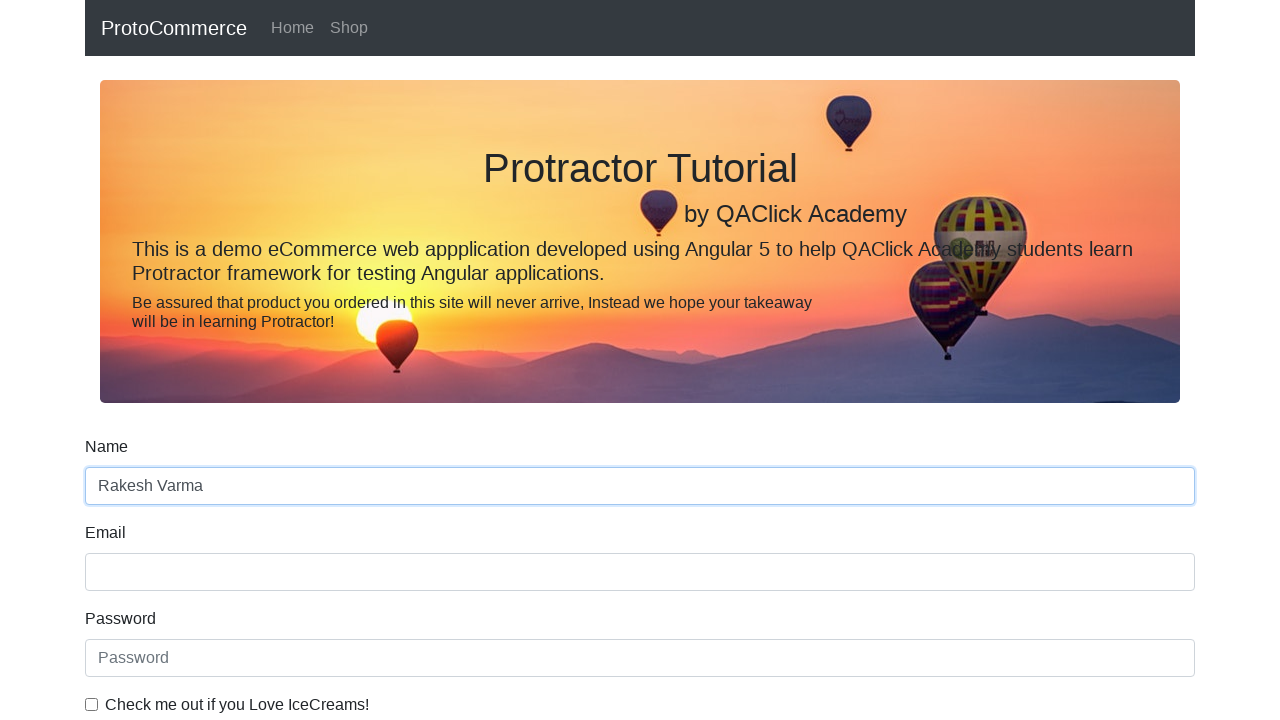

Filled email field with 'rakesh.varma@gmail.com' on div.form-group input[name='email']
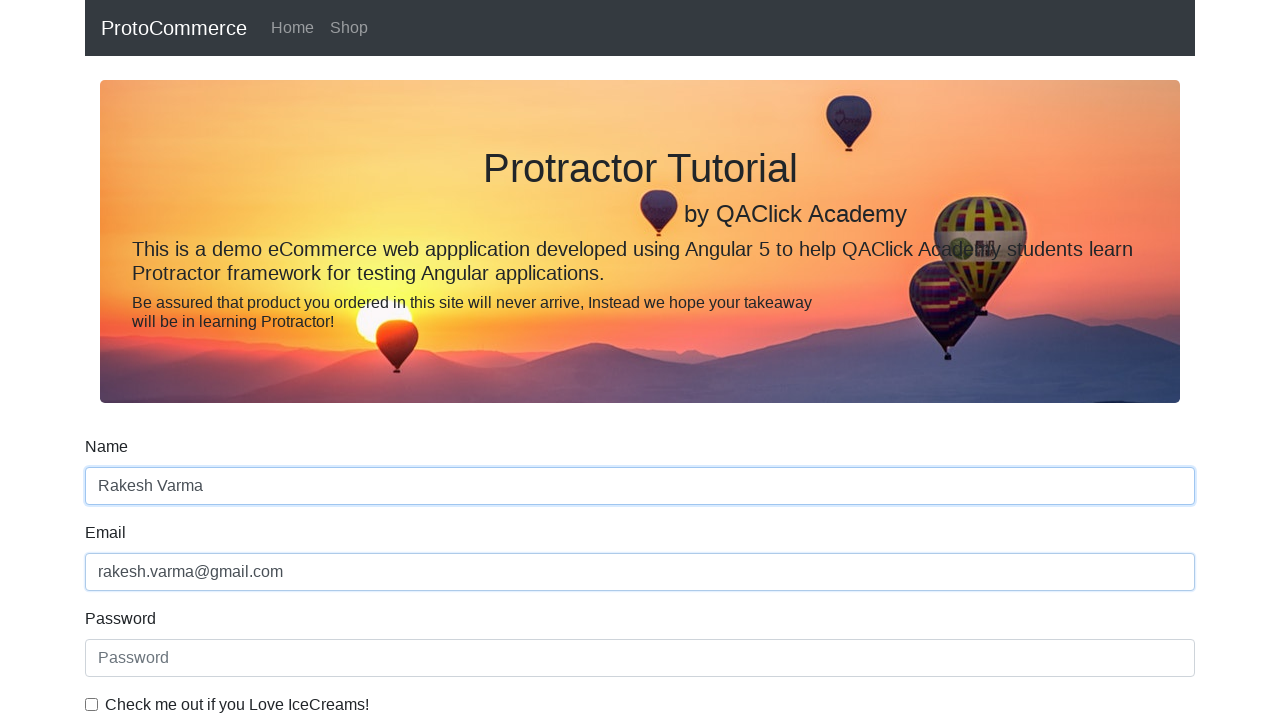

Filled password field with 'Rakesh@1234' on internal:attr=[placeholder="Password"i]
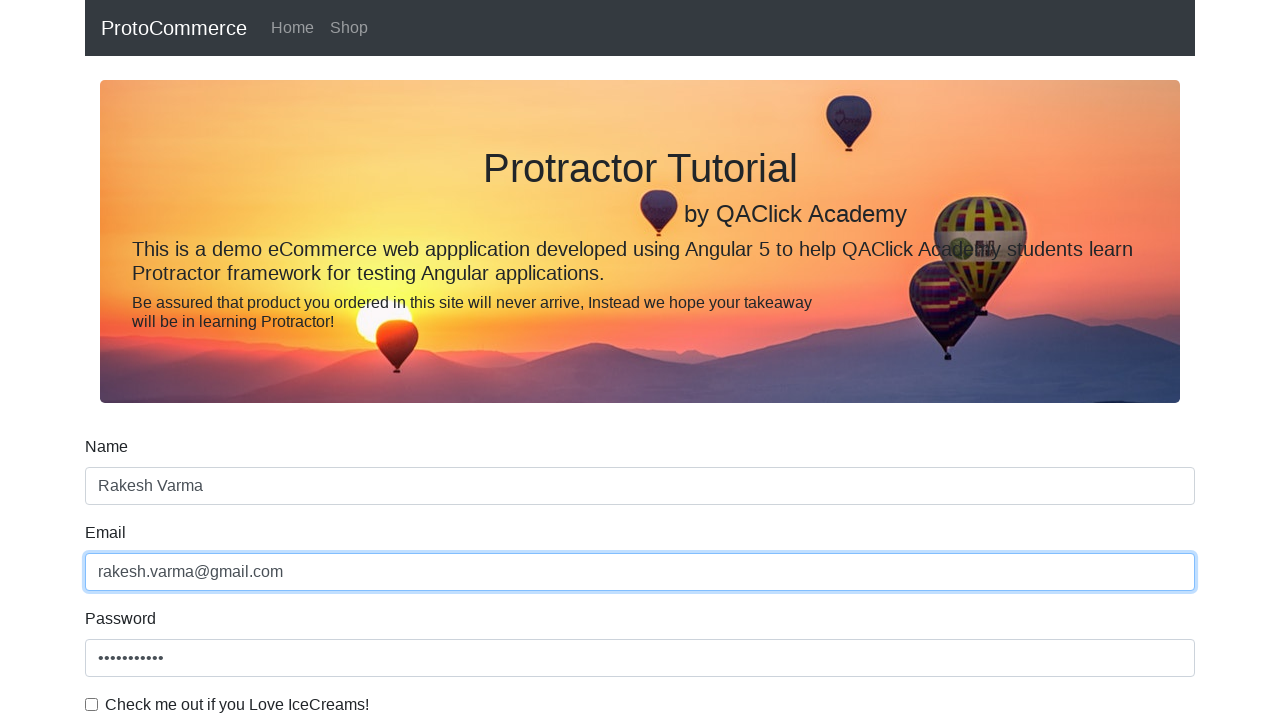

Checked the ice cream checkbox at (92, 704) on internal:label="Check me out if you Love IceCreams!"i
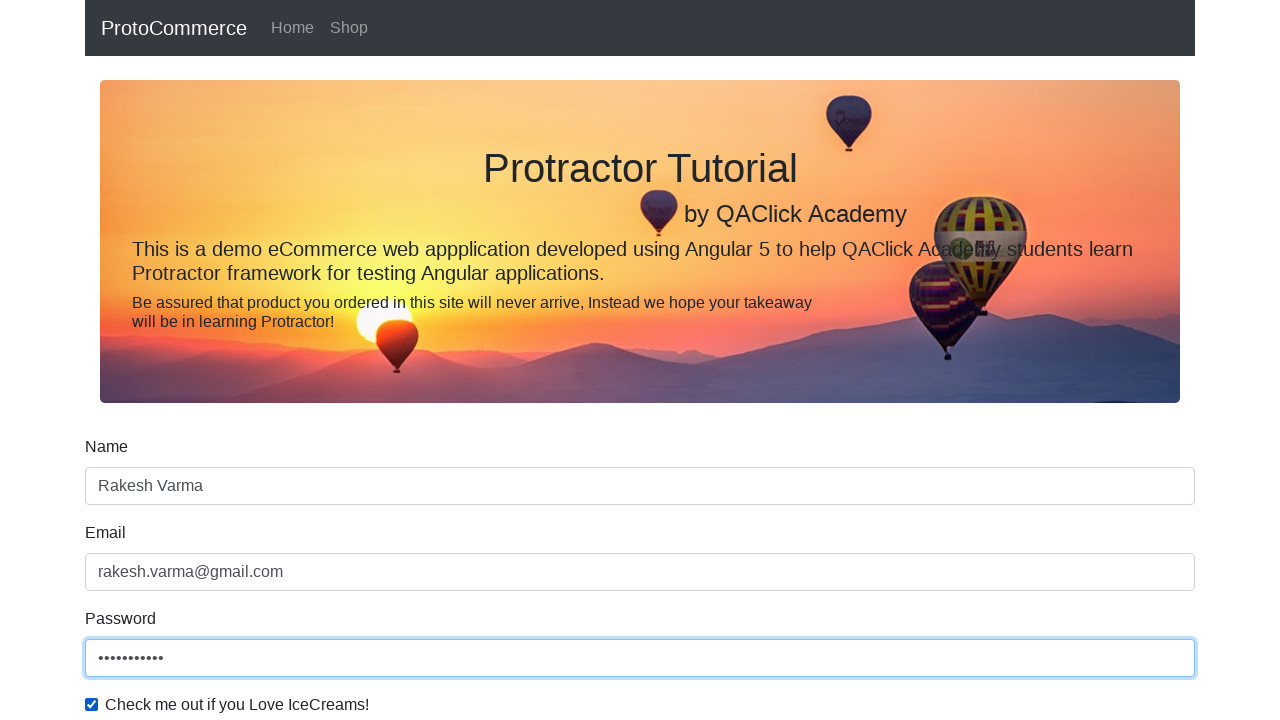

Selected 'Male' from gender dropdown on internal:label="Gender"i
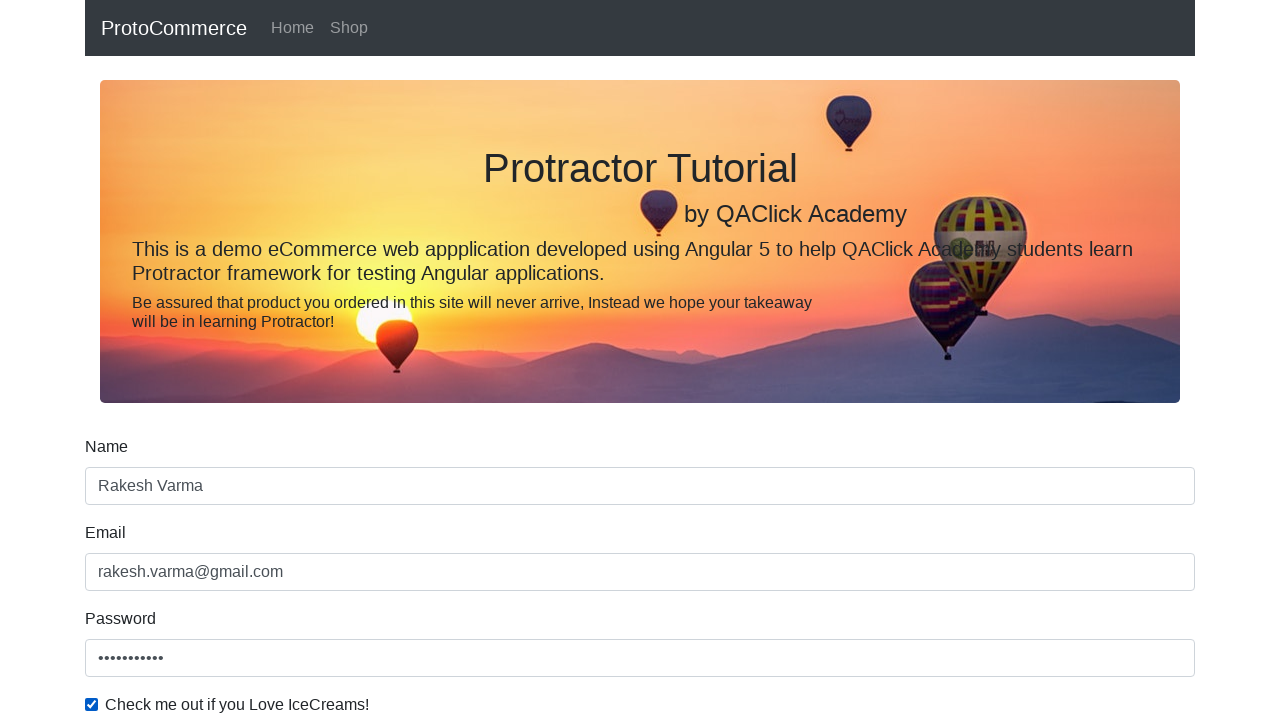

Clicked Employed radio button at (326, 360) on internal:label="Employed"i
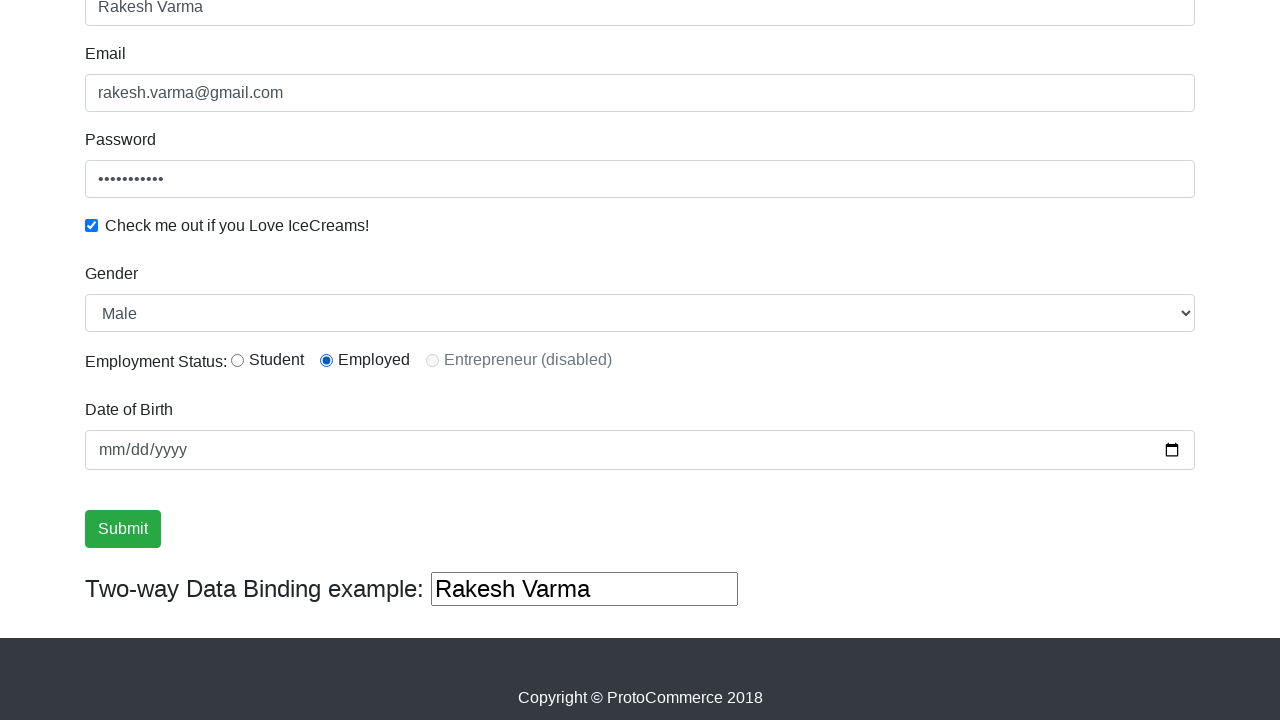

Clicked Submit button to submit the form at (123, 529) on internal:role=button[name="Submit"i]
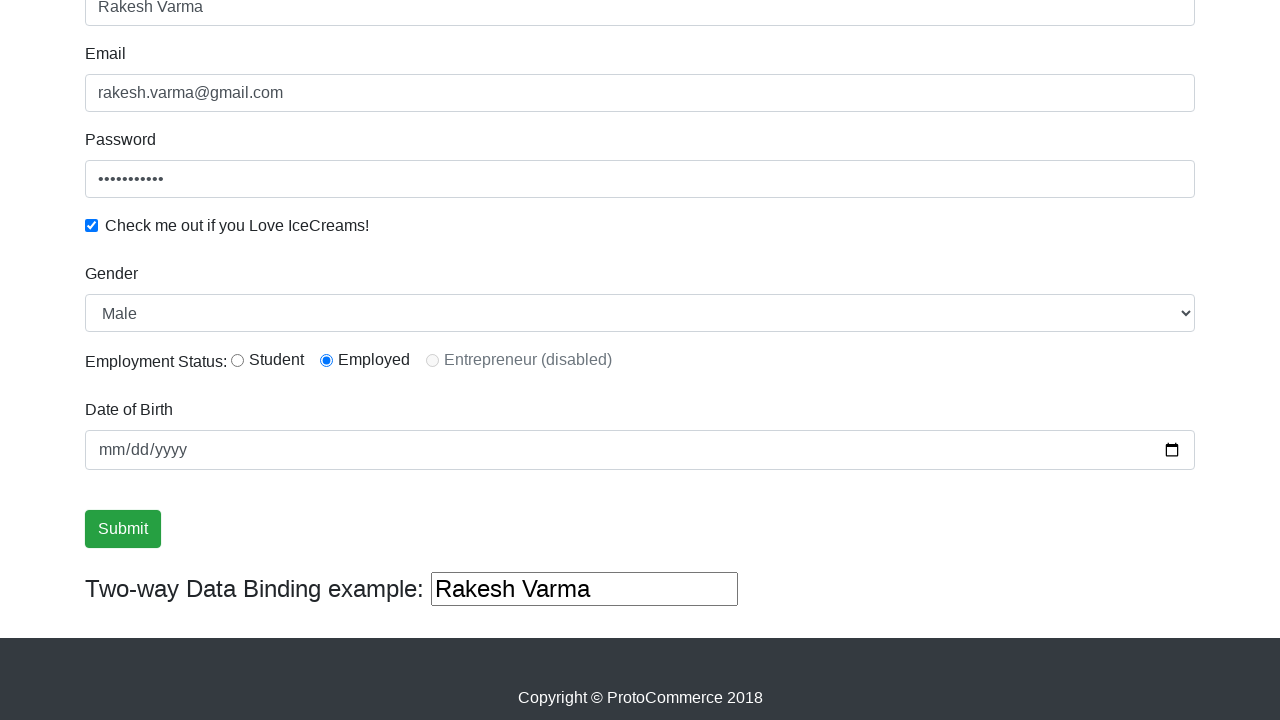

Verified success message is visible
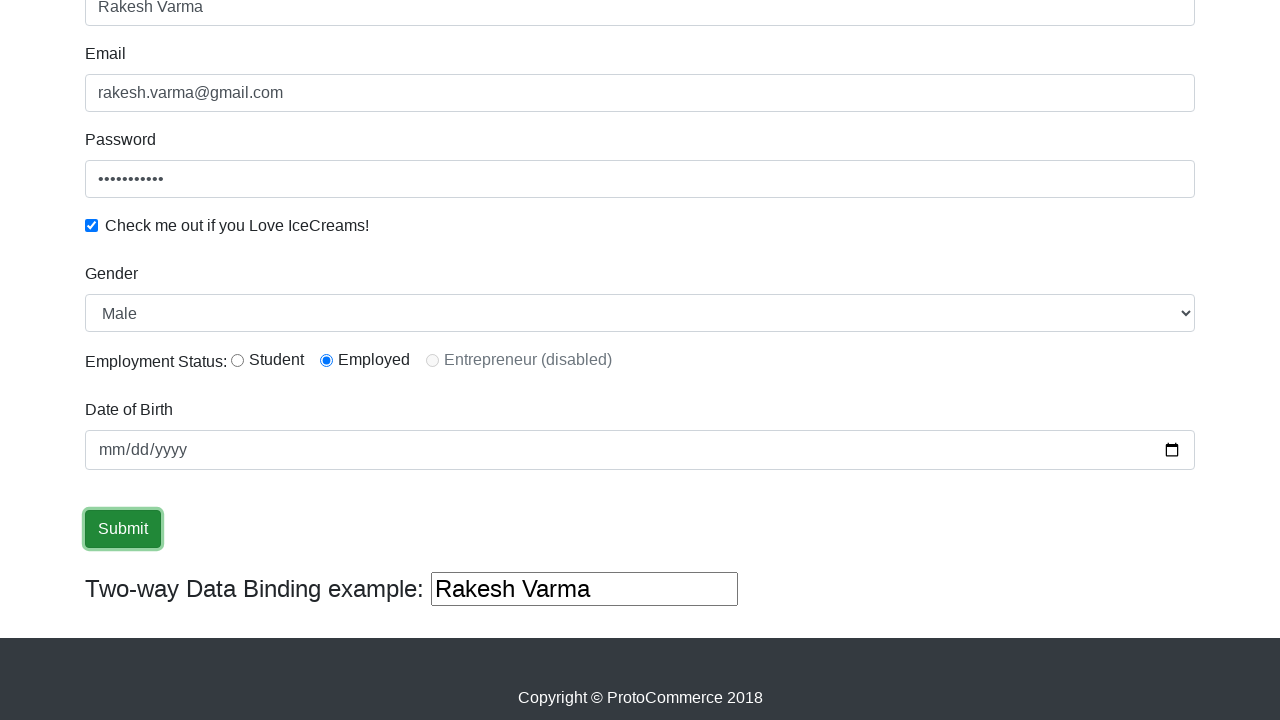

Clicked Shop link to navigate to shop page at (349, 28) on internal:role=link[name="Shop"i]
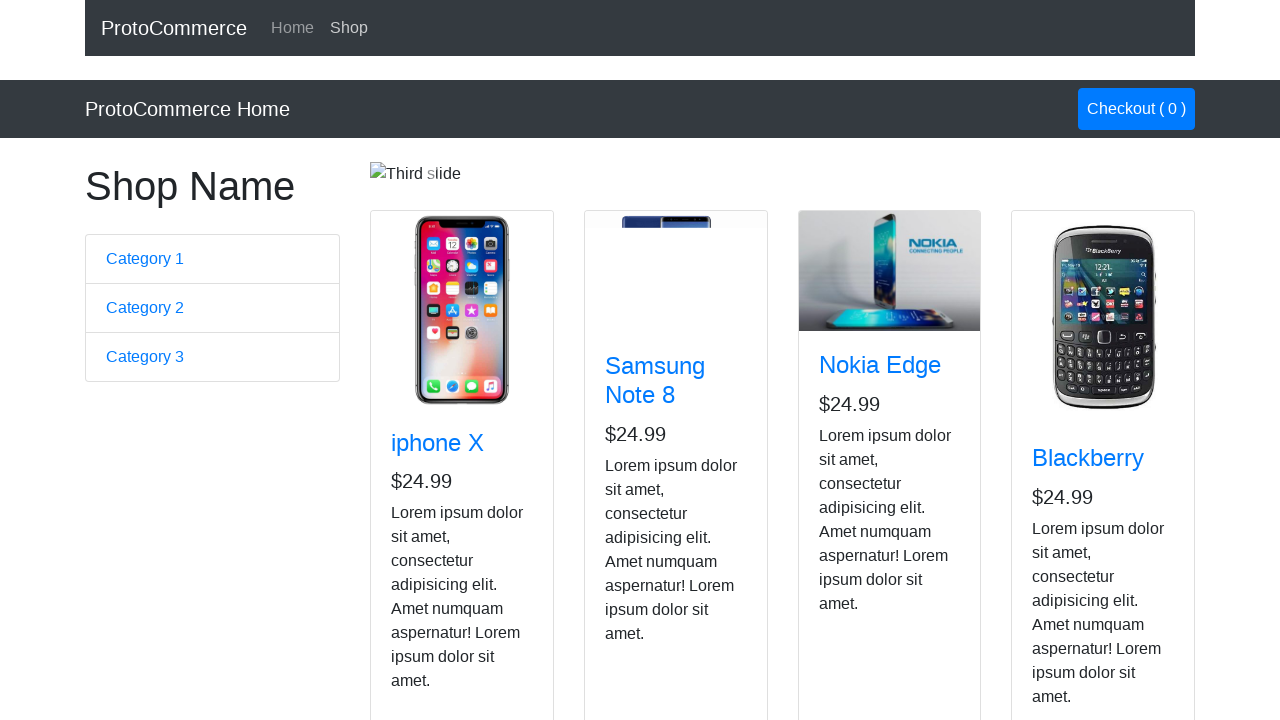

Clicked Add button to add Nokia Edge to cart at (854, 528) on app-card >> internal:has-text="Nokia Edge"i >> internal:role=button[name="Add"i]
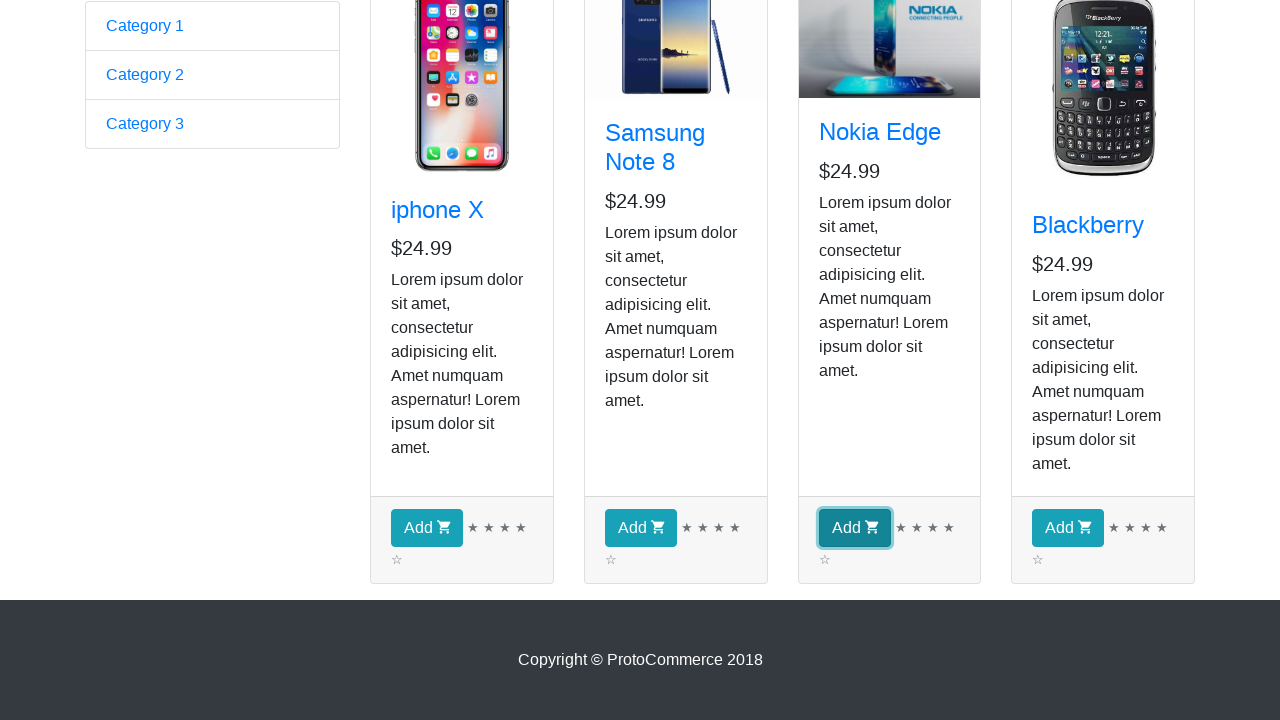

Clicked on cart/navbar link at (1136, 109) on div#navbarResponsive a
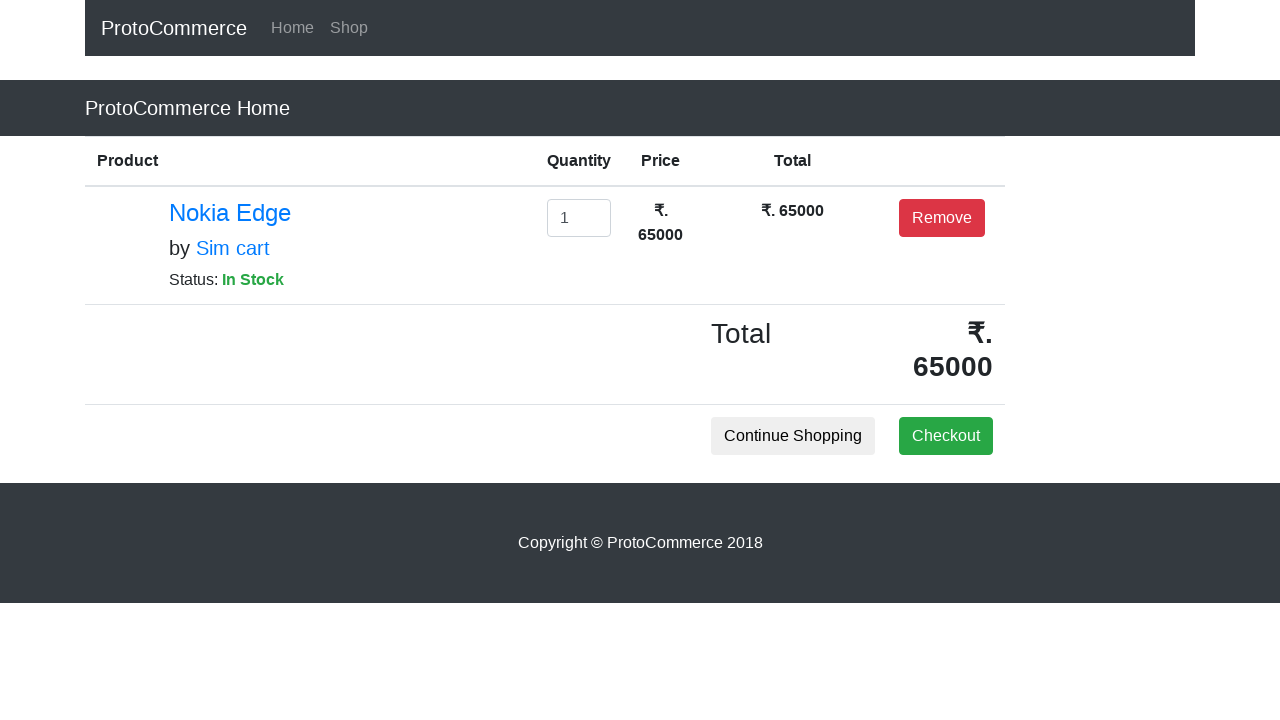

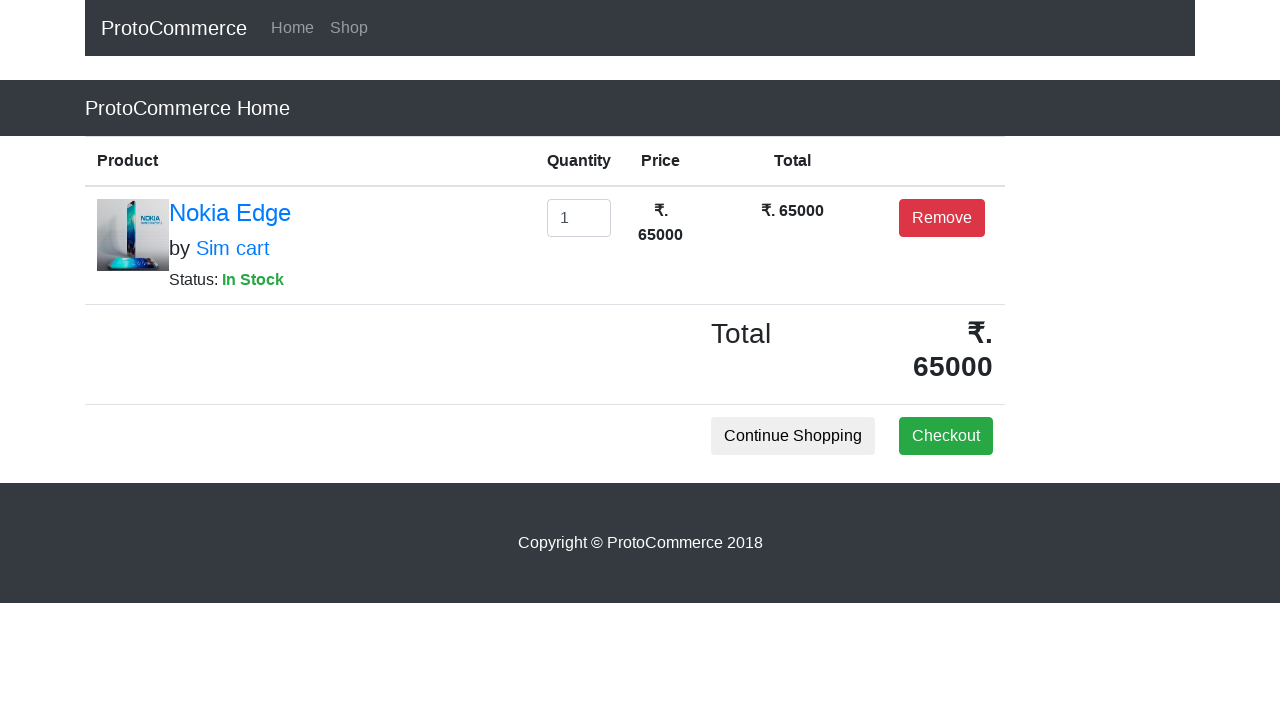